Tests partial link text functionality by clicking a link containing "Web"

Starting URL: http://demo.automationtesting.in/WebTable.html

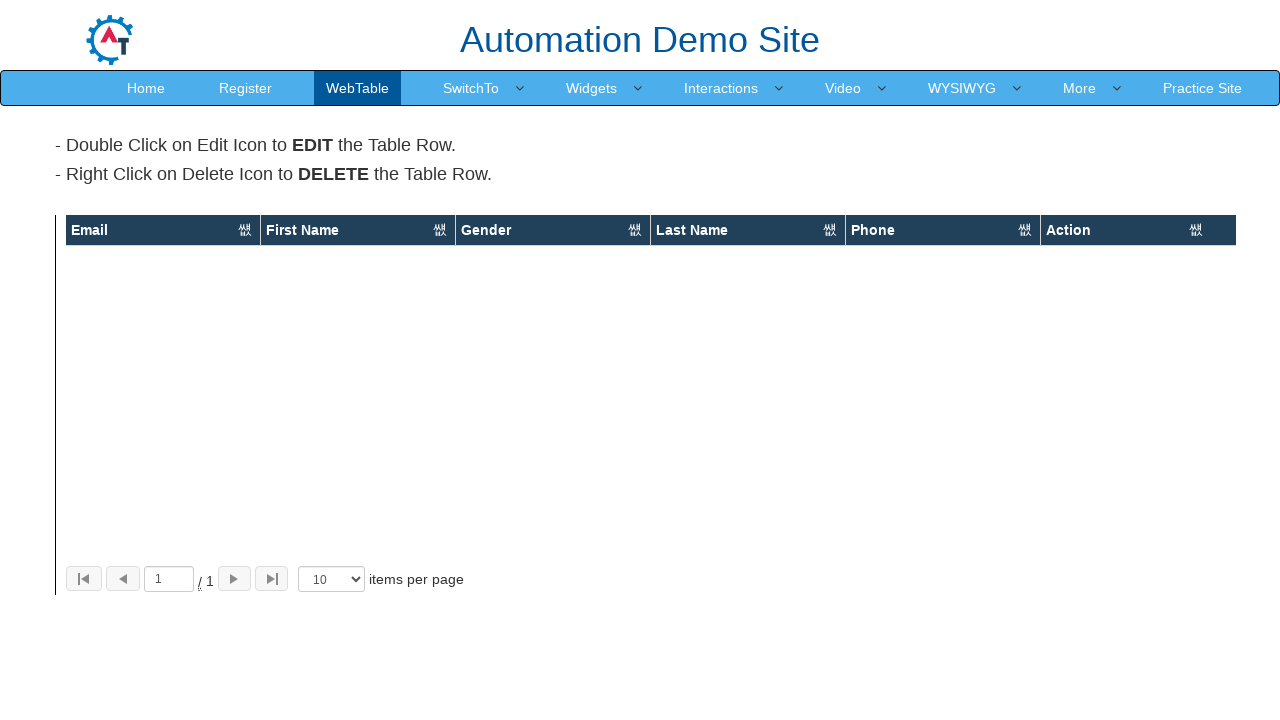

Navigated to WebTable demo page
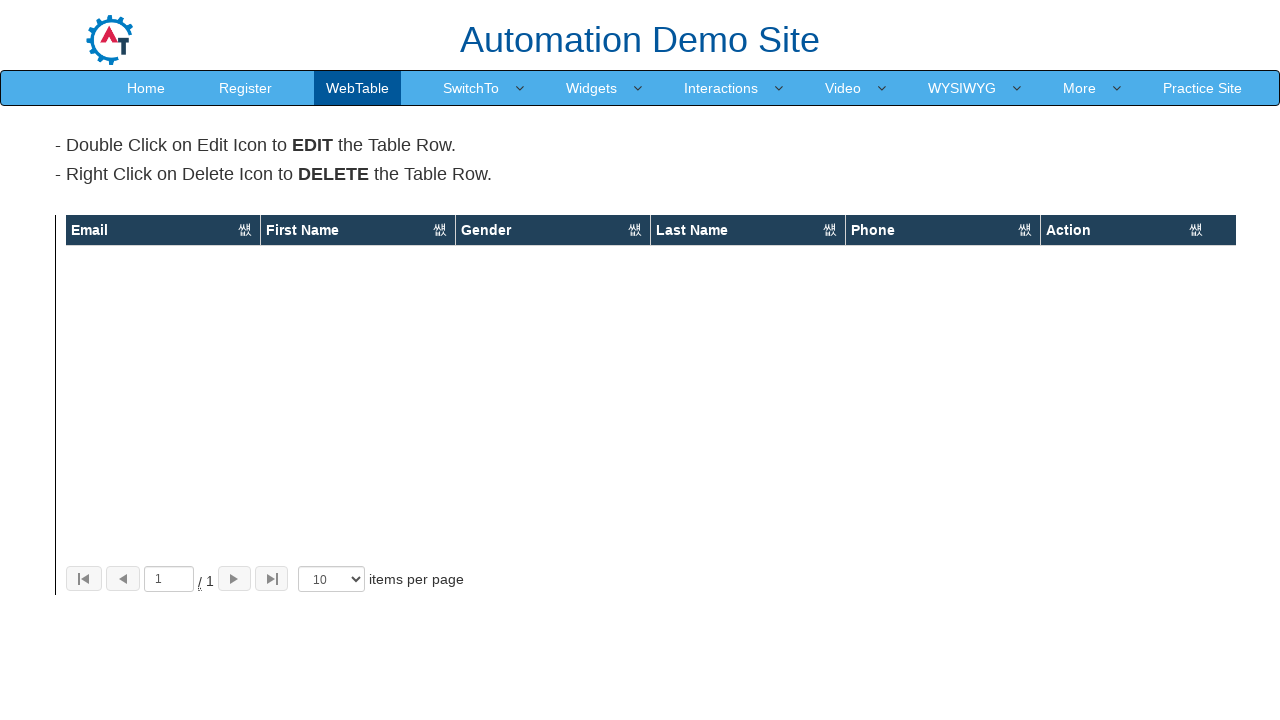

Clicked link containing 'Web' text using partial link text locator at (358, 88) on a:has-text('Web')
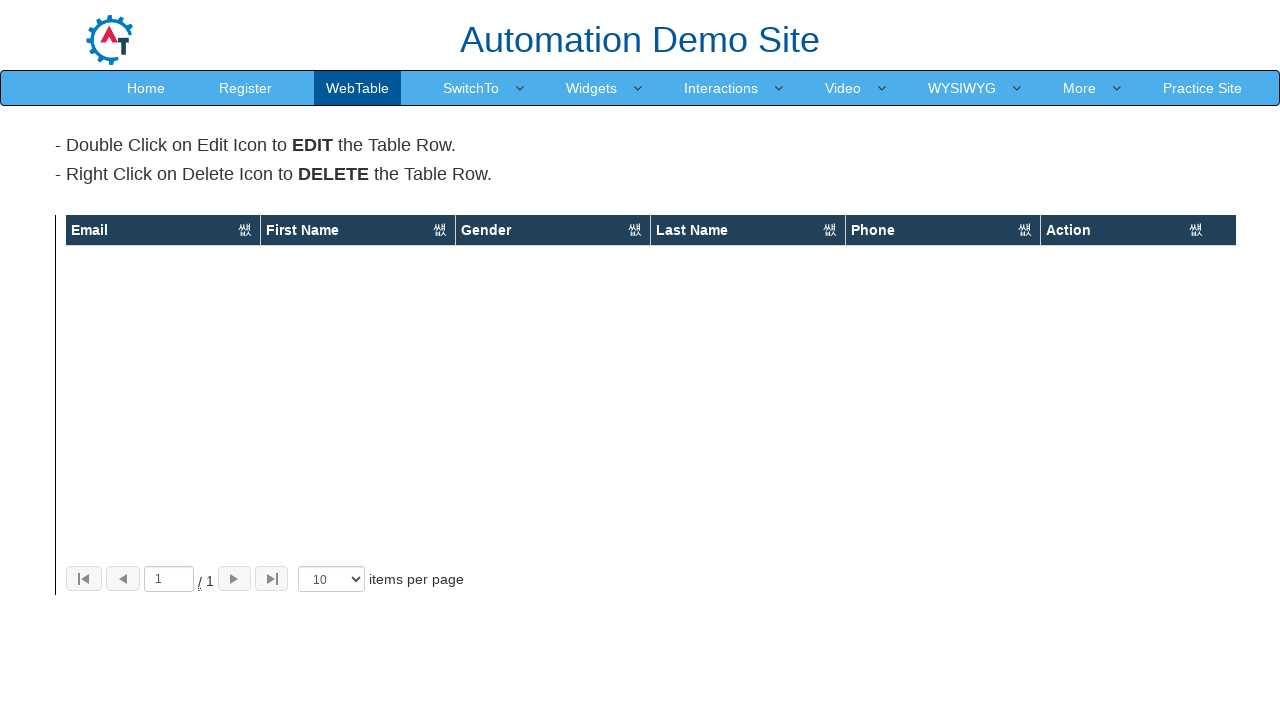

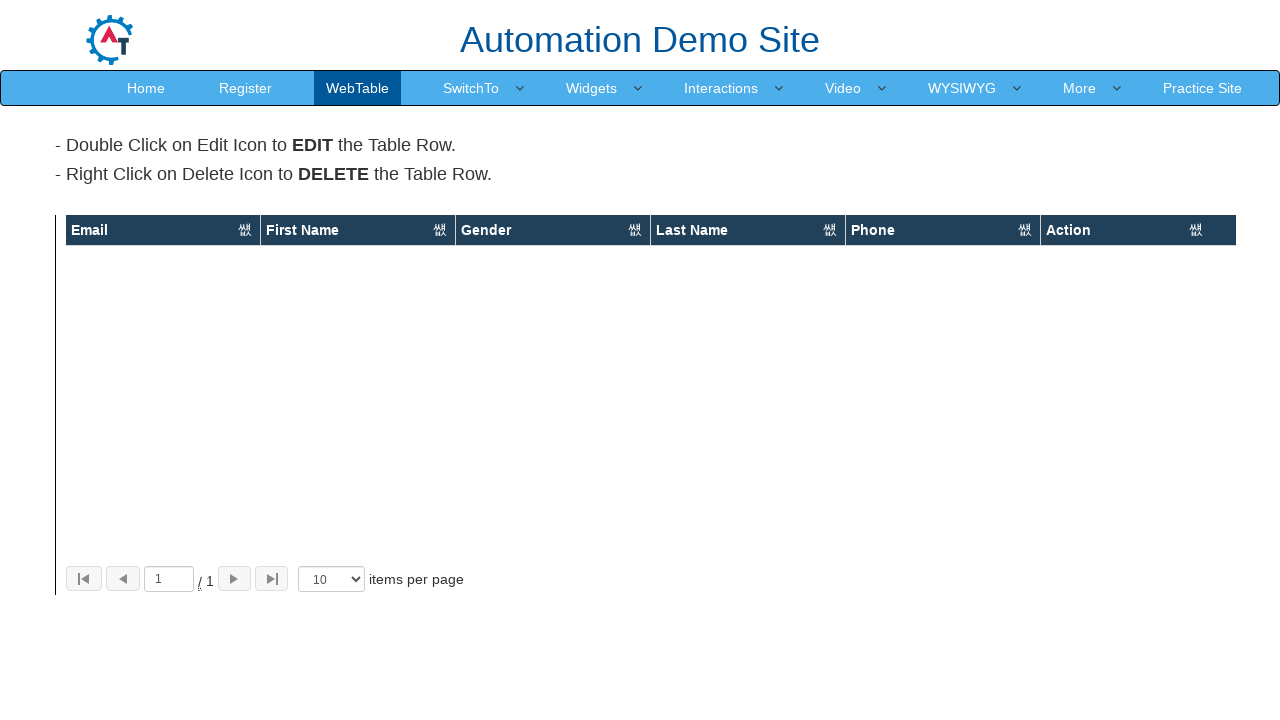